Tests context menu functionality by right-clicking on a designated area and verifying the alert message

Starting URL: https://the-internet.herokuapp.com/

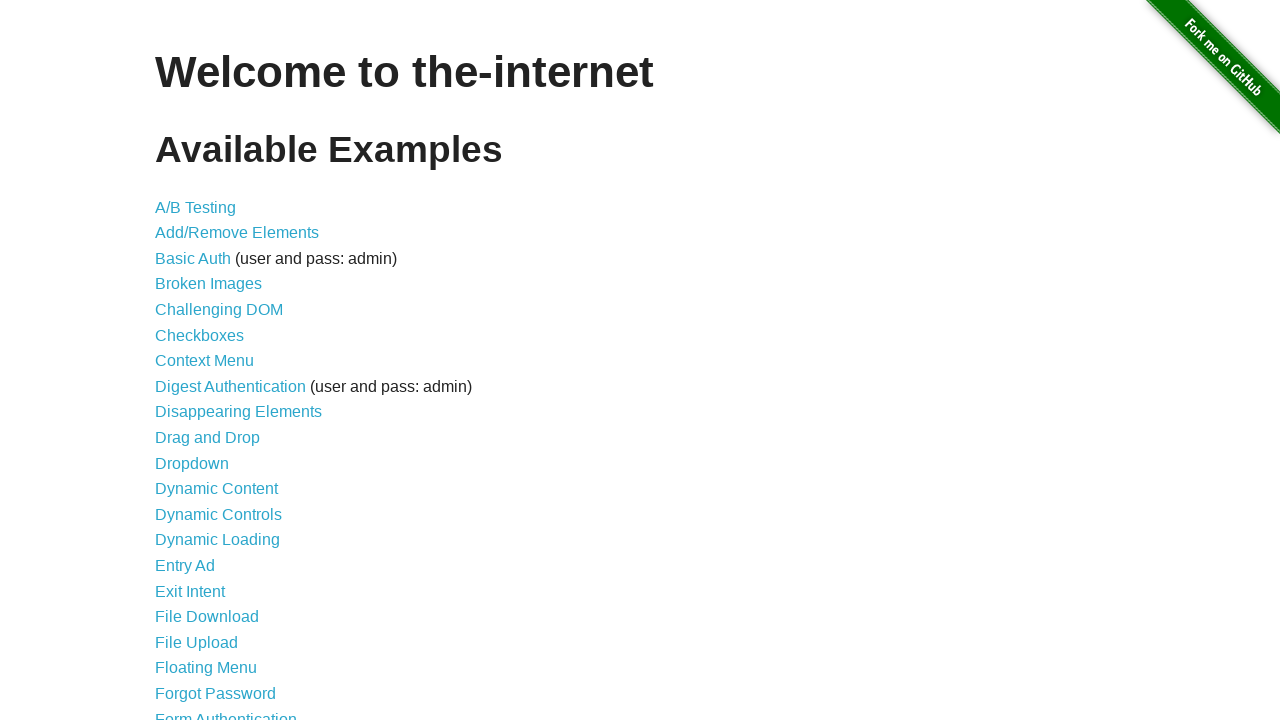

Clicked on Context Menu link at (204, 361) on a:has-text('Context Menu')
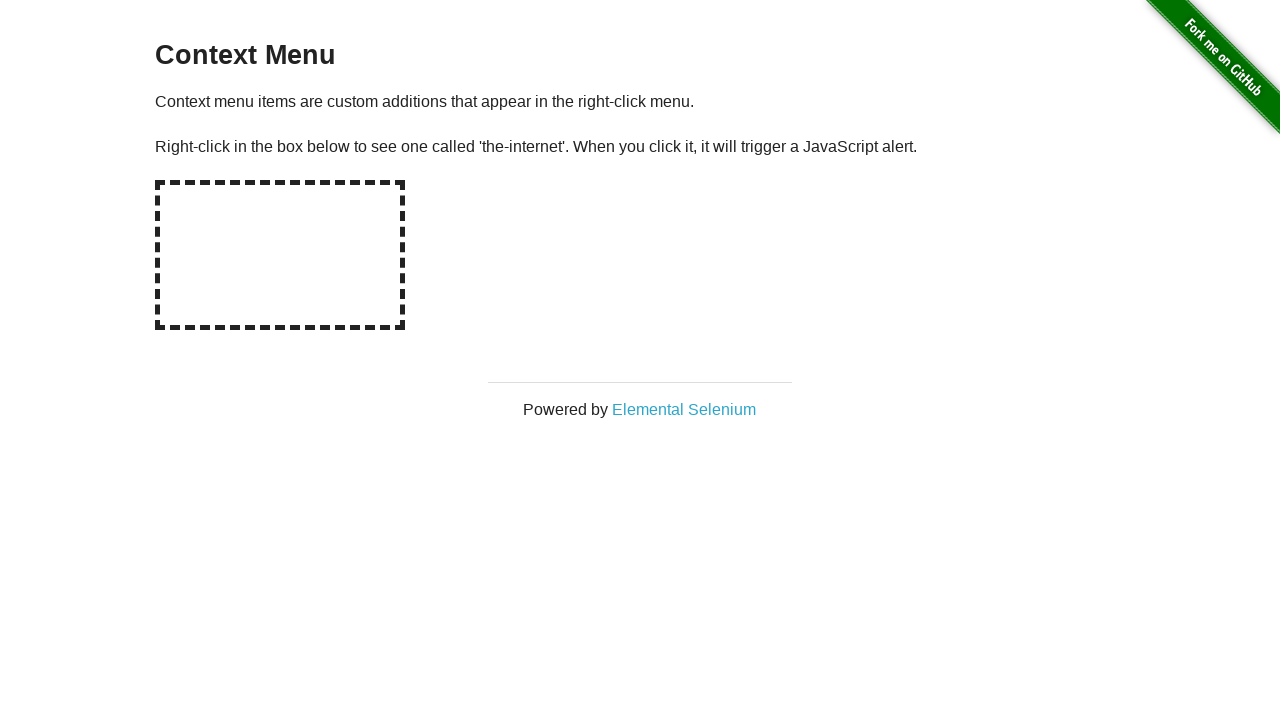

Right-clicked on the hot-spot area to trigger context menu at (280, 255) on #hot-spot
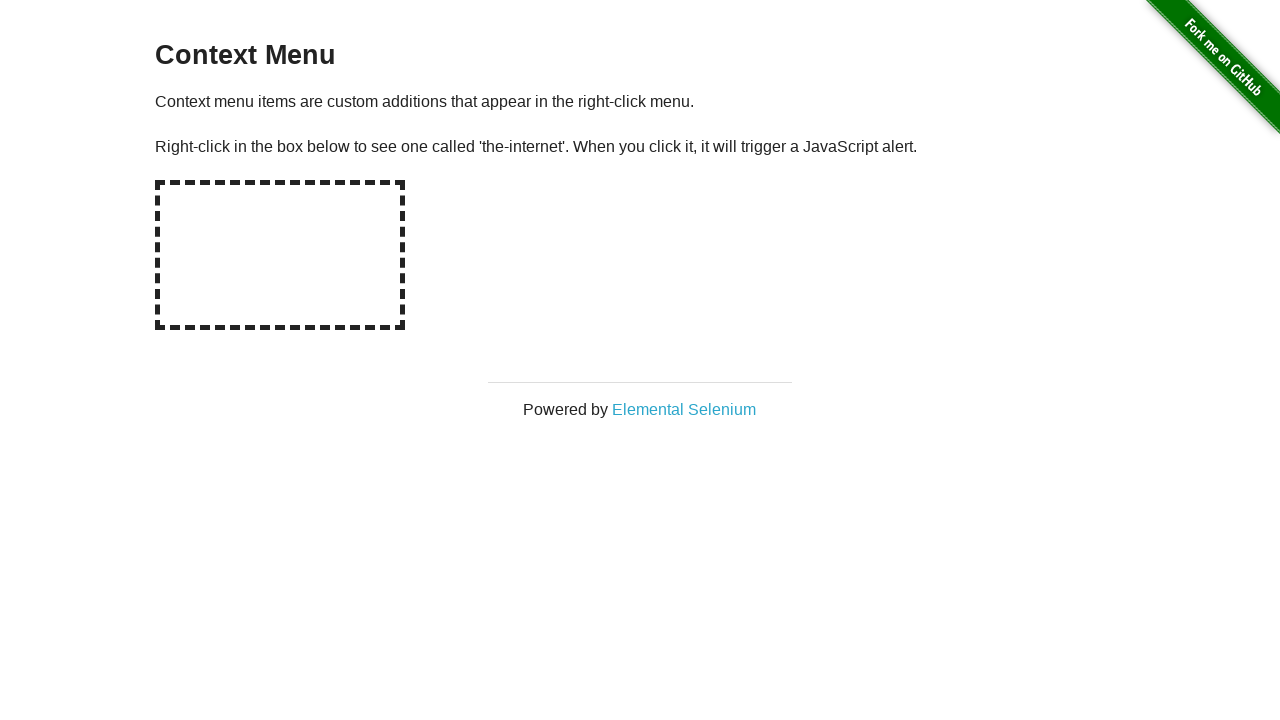

Set up dialog handler to accept alert message
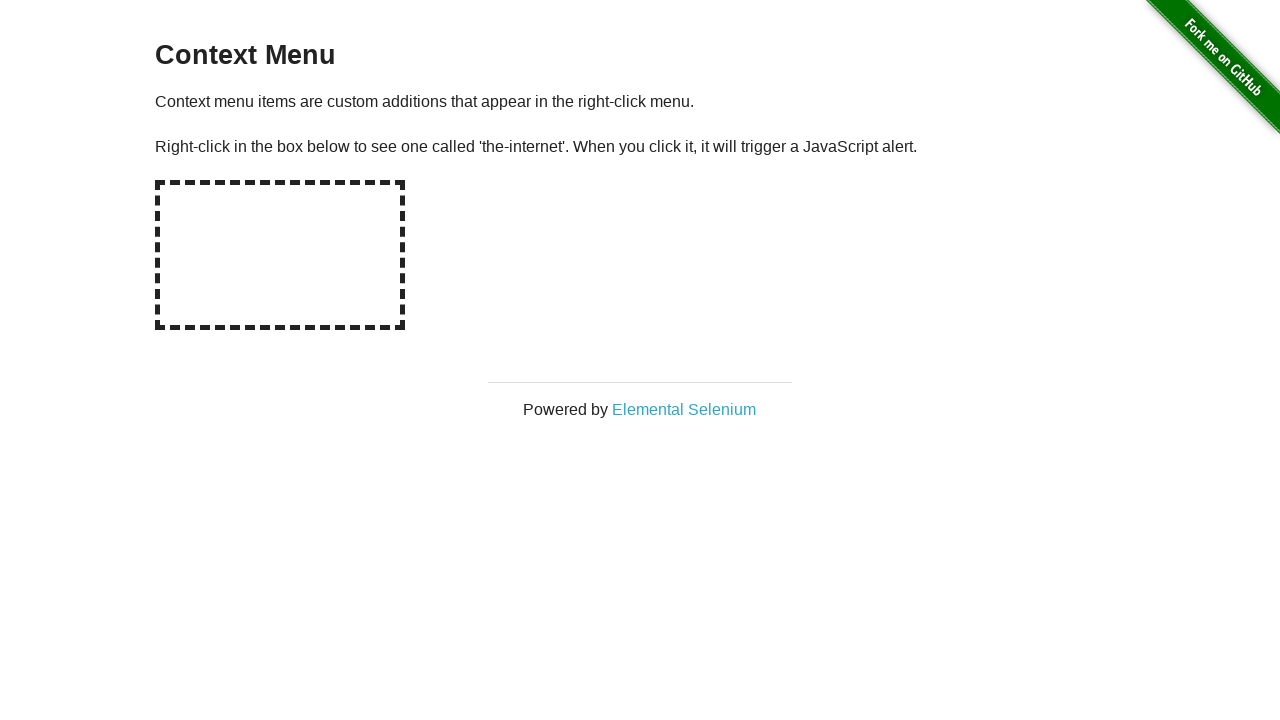

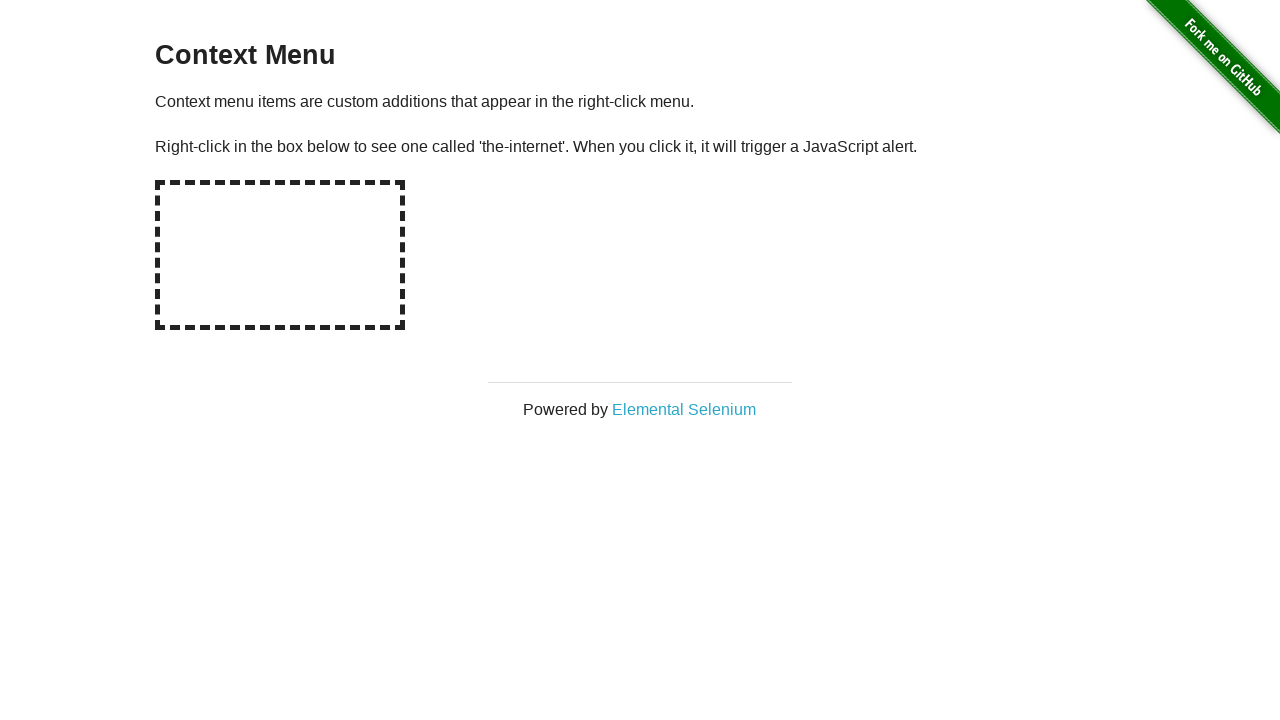